Tests JavaScript alert handling by triggering a JS alert and accepting it

Starting URL: https://the-internet.herokuapp.com/javascript_alerts

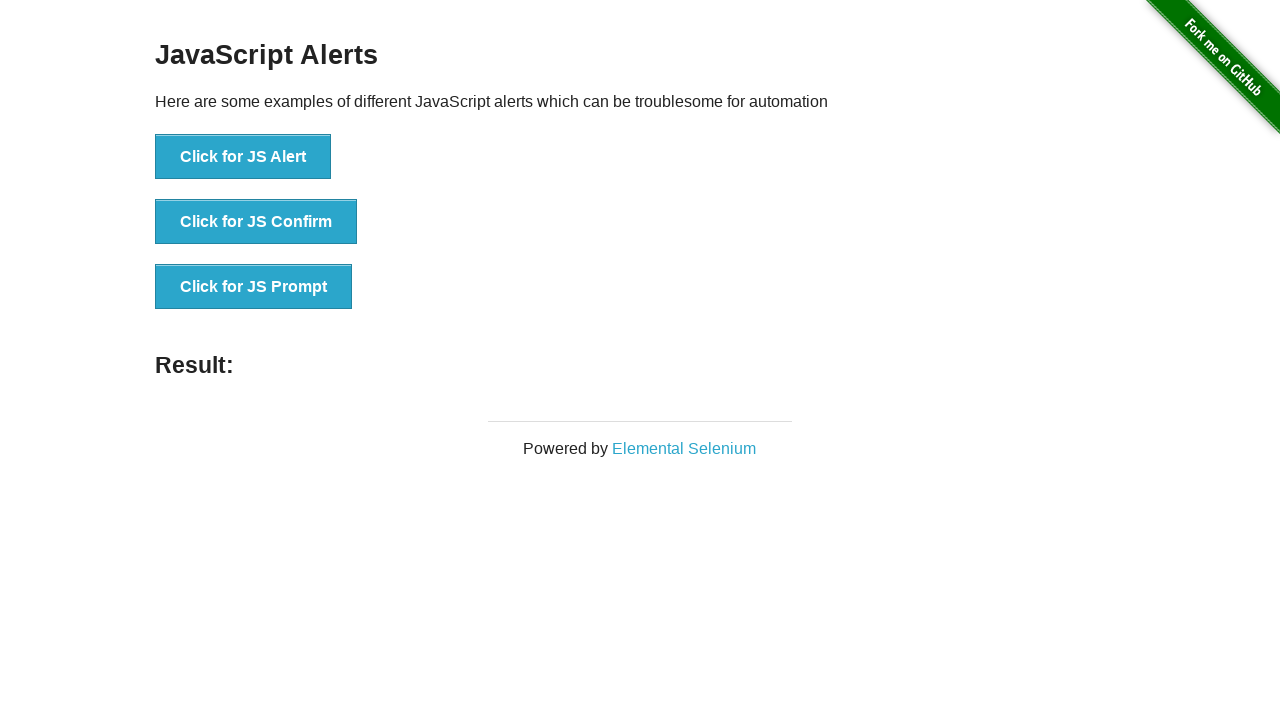

Navigated to JavaScript alerts test page
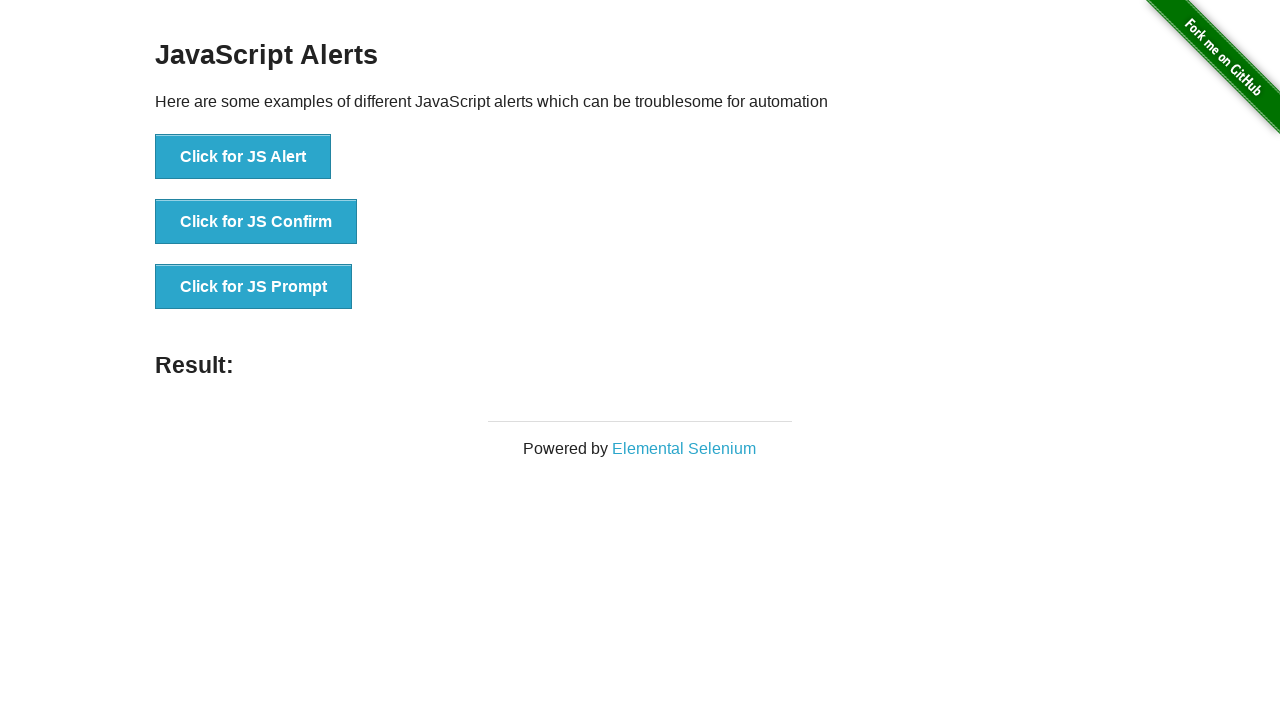

Clicked button to trigger JS Alert at (243, 157) on xpath=//button[text()='Click for JS Alert']
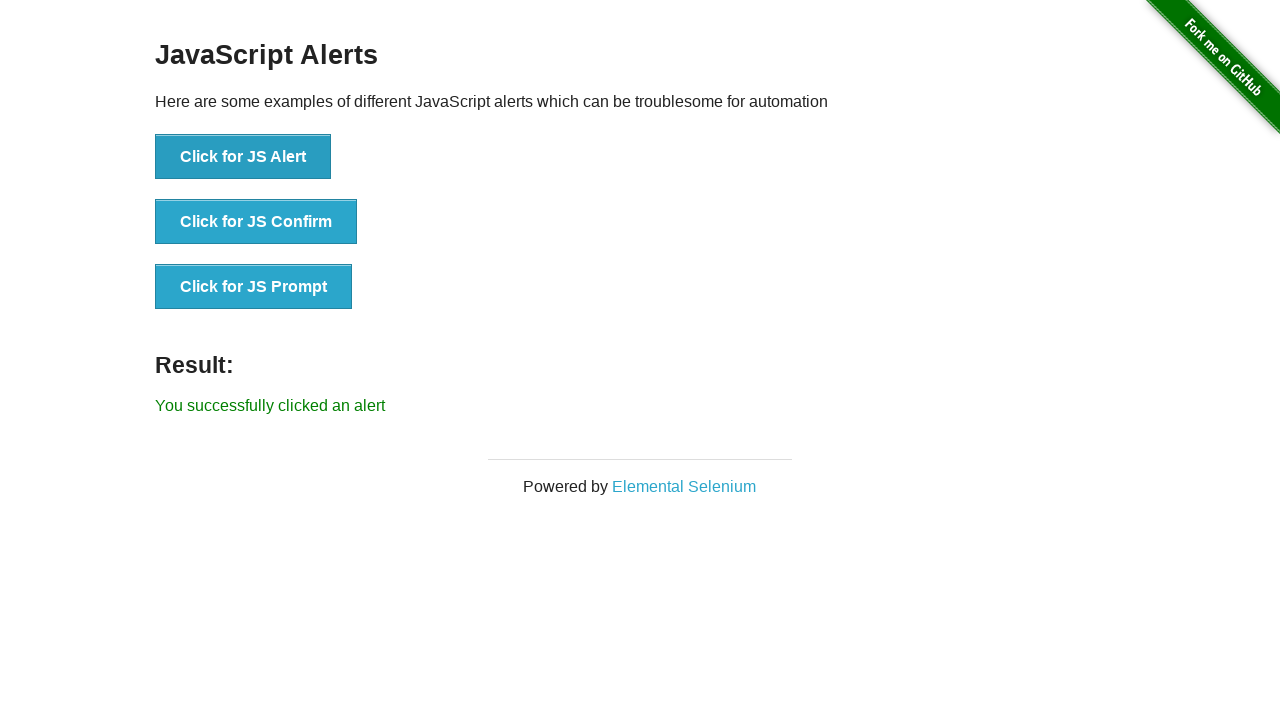

Set up dialog handler to accept alerts
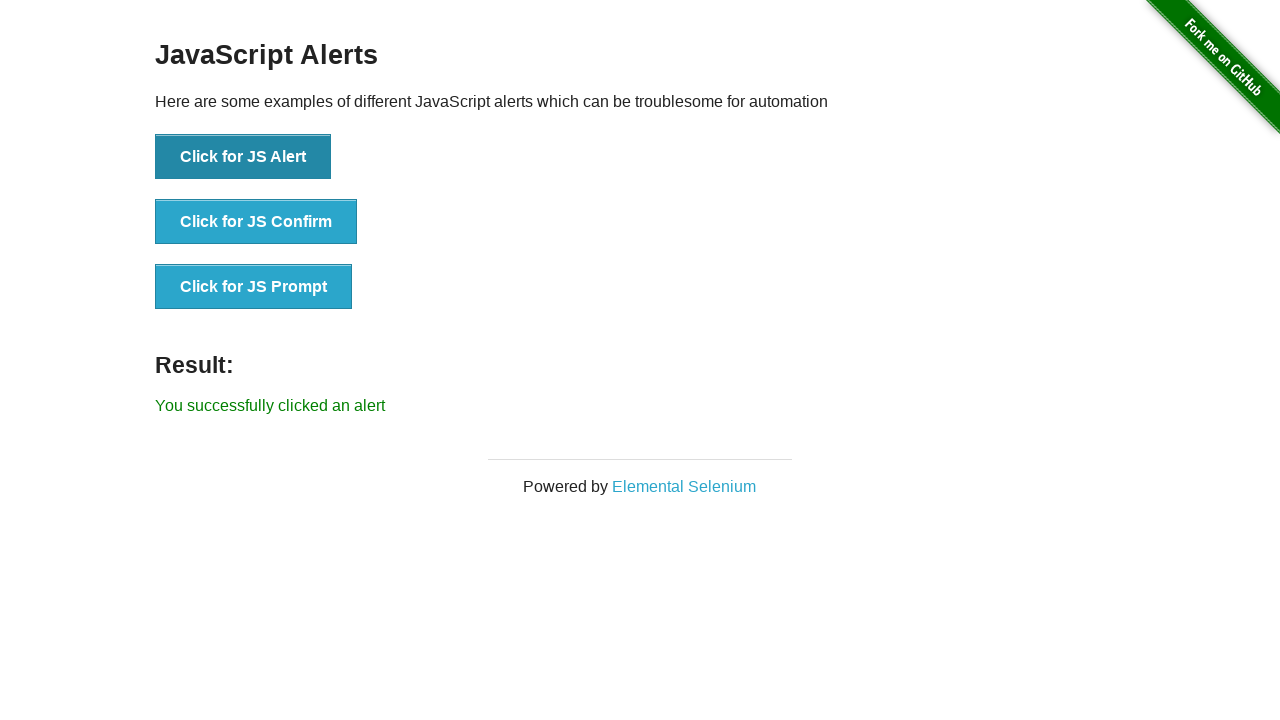

Clicked button again to verify alert handler works at (243, 157) on xpath=//button[text()='Click for JS Alert']
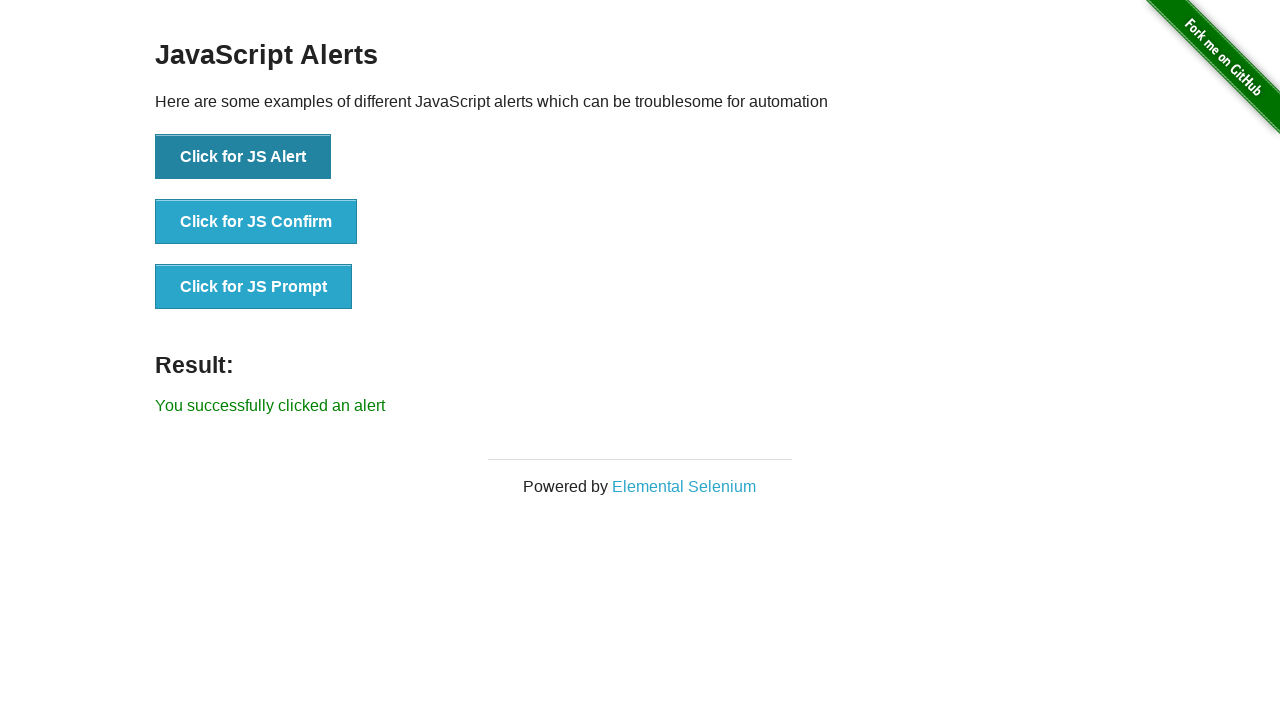

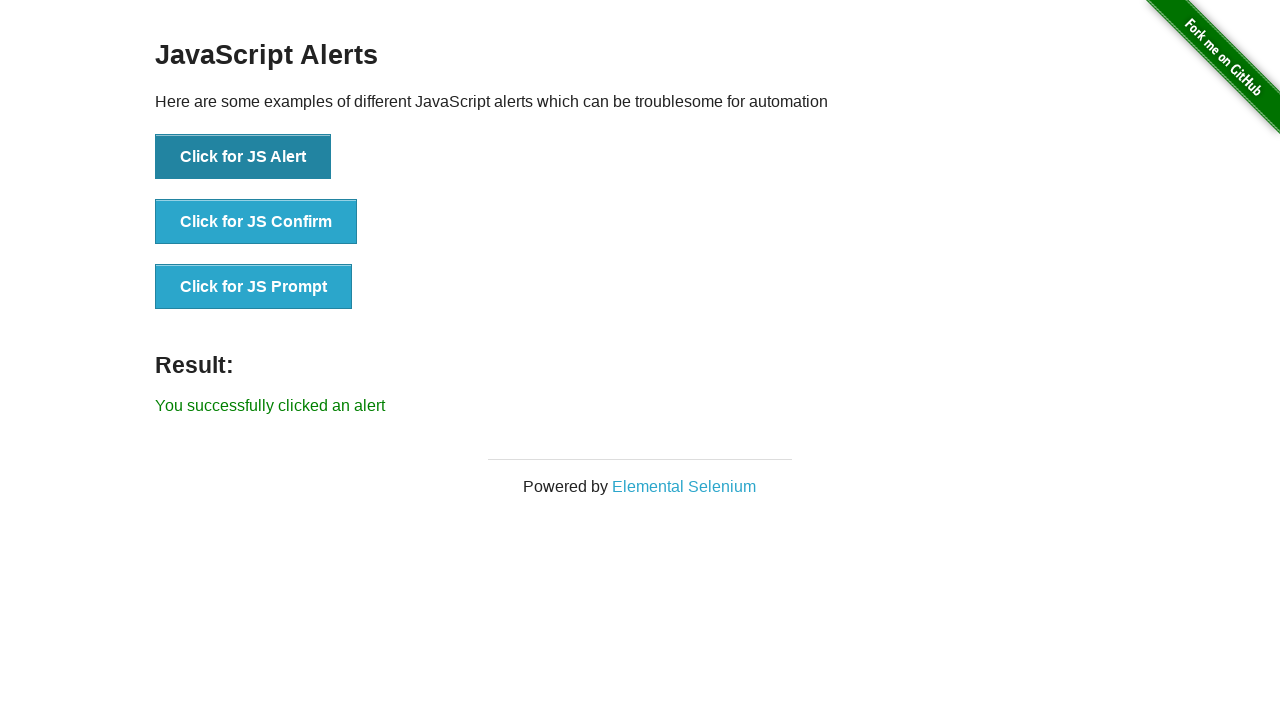